Navigates to a football statistics page, clicks to show all matches, selects Spain from a country dropdown, and verifies that match data is displayed in a table

Starting URL: https://www.adamchoi.co.uk/teamgoals/detailed

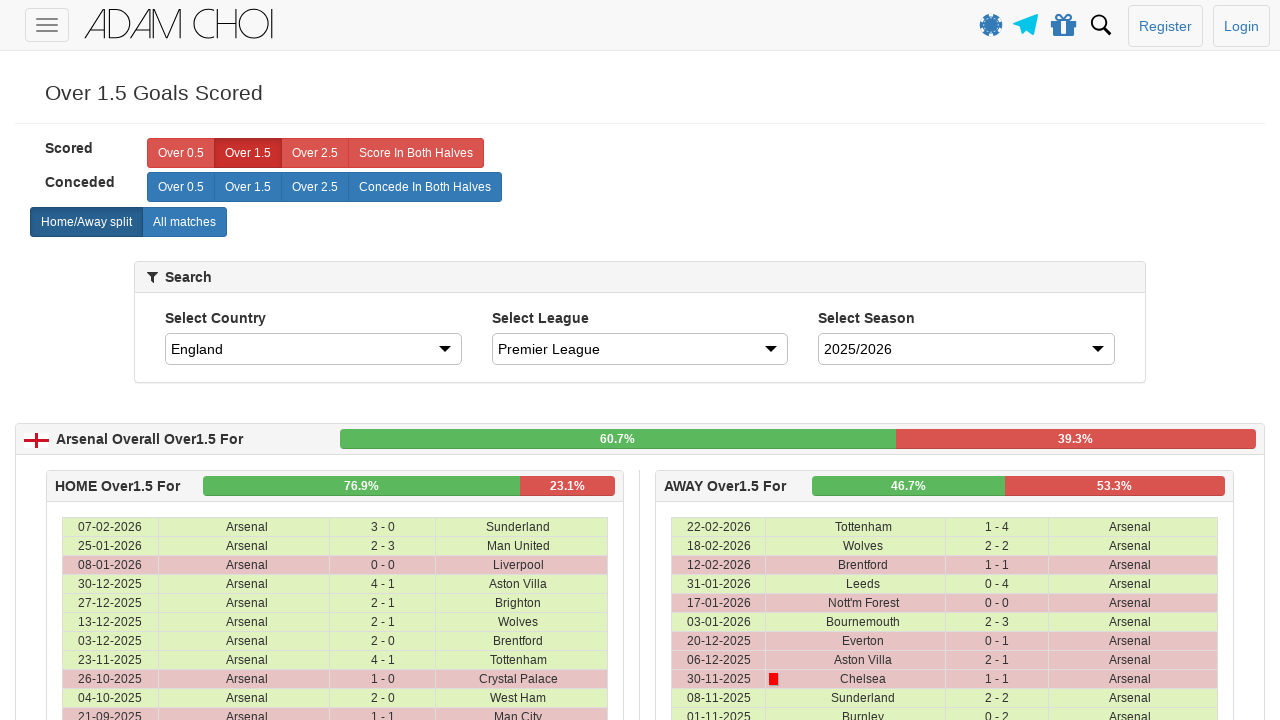

Clicked 'All matches' button to display all matches at (184, 222) on xpath=//label[@analytics-event="All matches"]
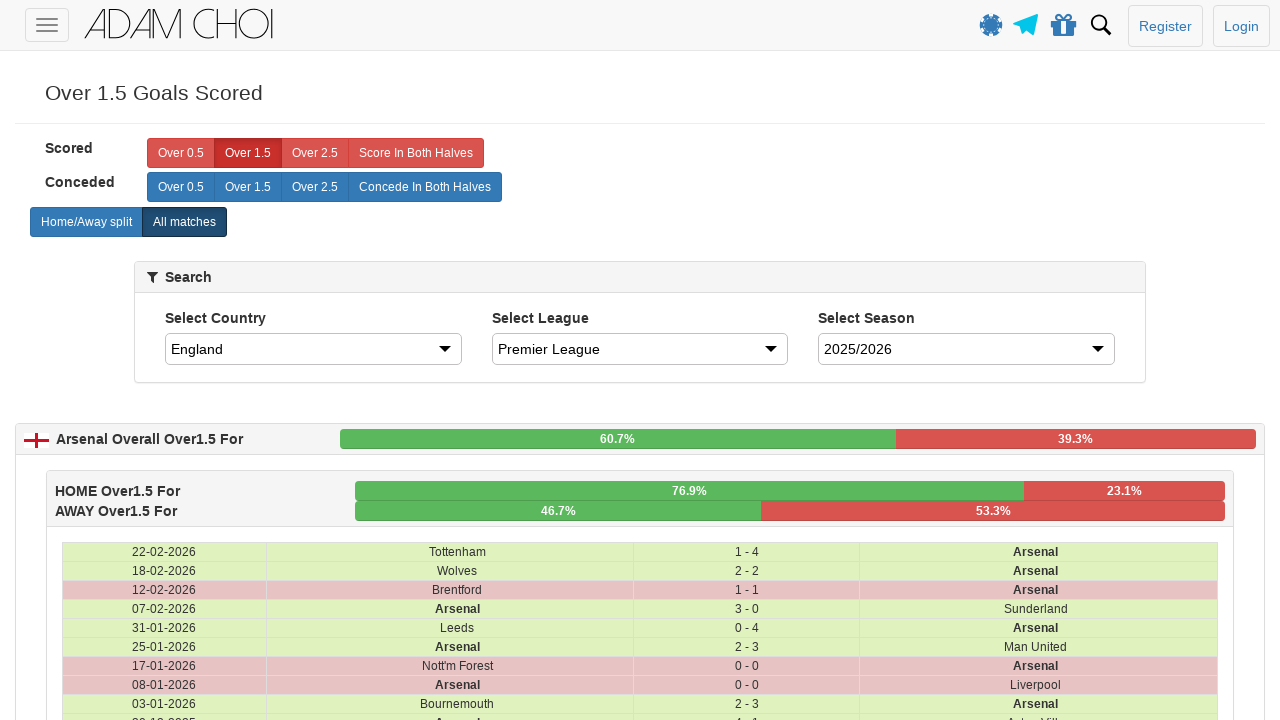

Located panel body section containing the country dropdown
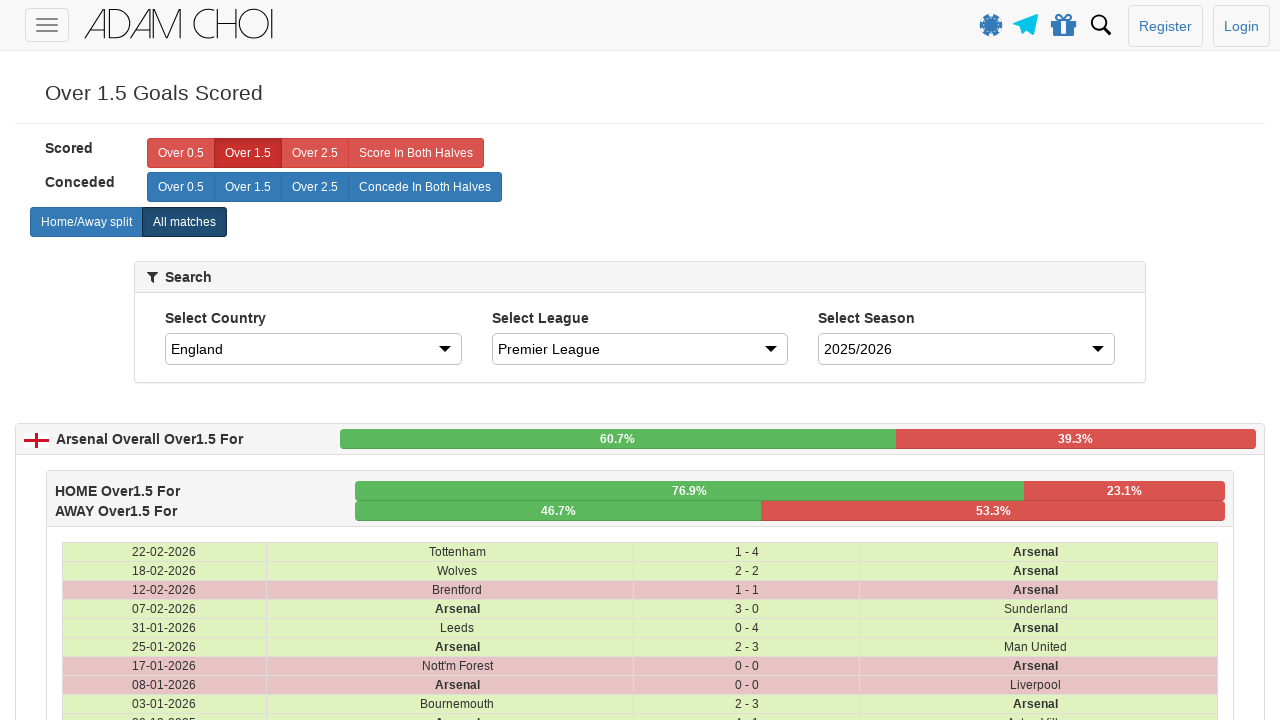

Selected 'Spain' from the country dropdown on #country
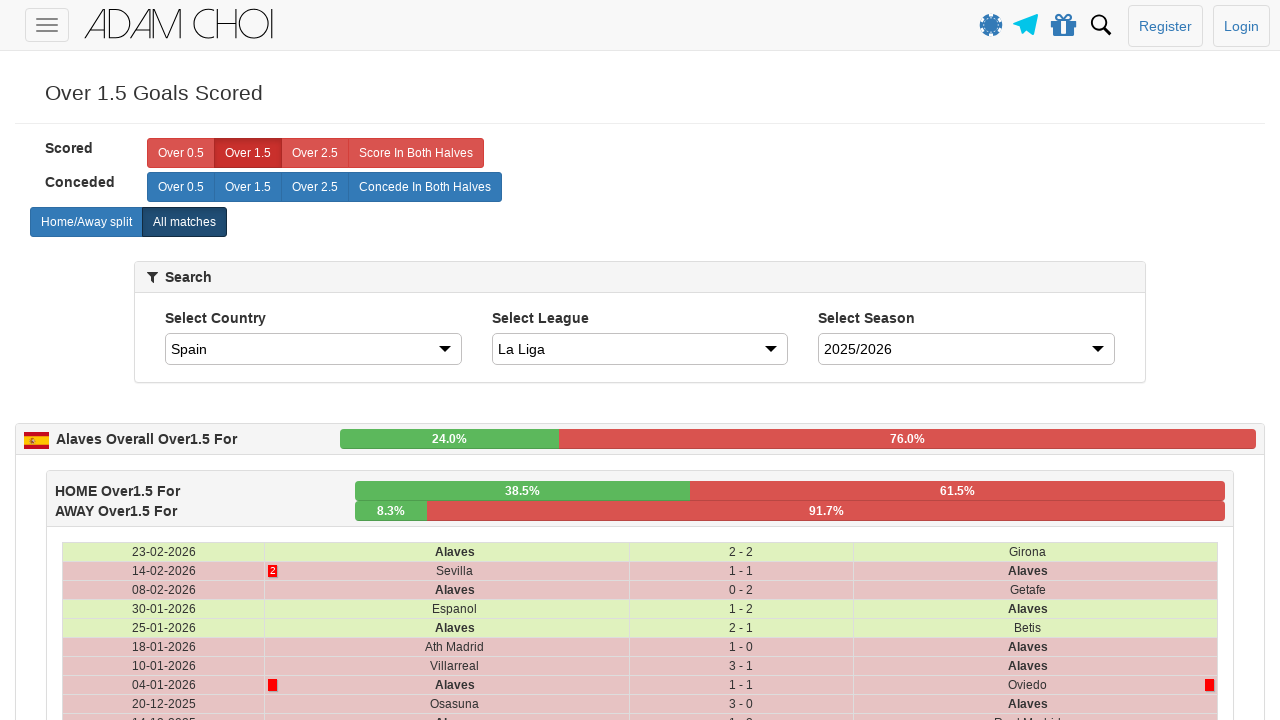

Waited 5 seconds for matches table to load after country selection
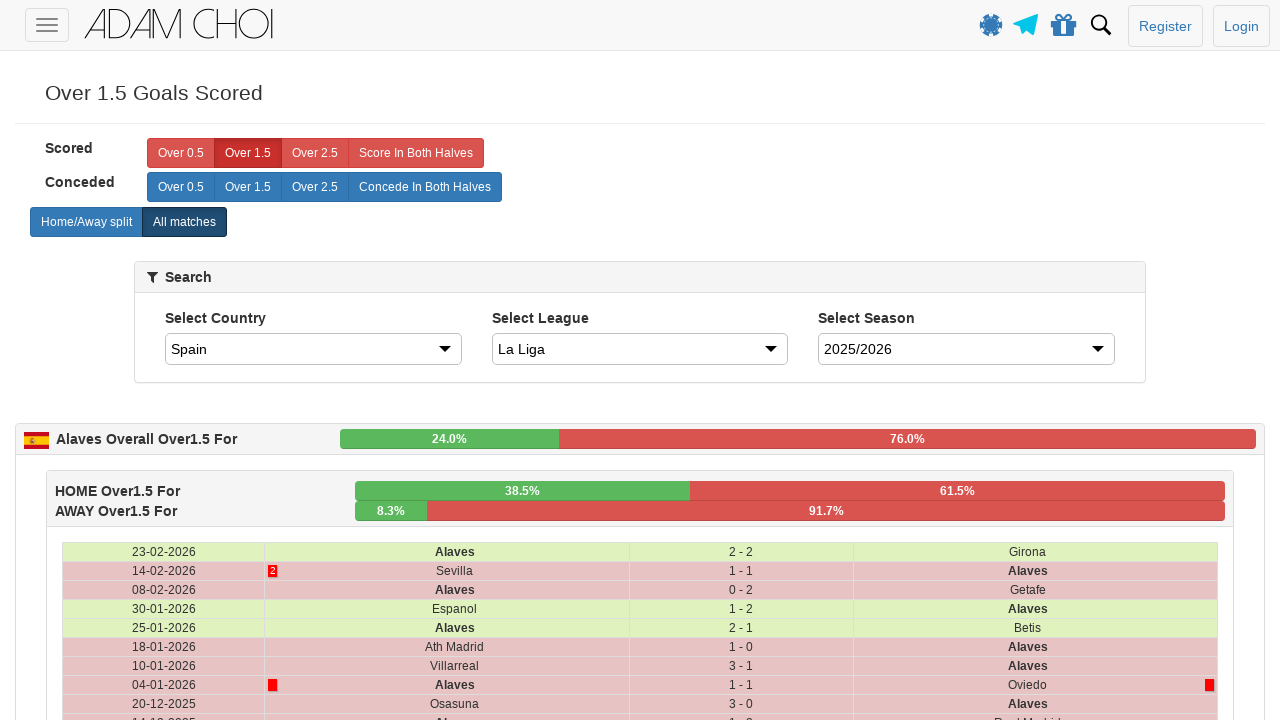

Match table rows loaded and are now visible
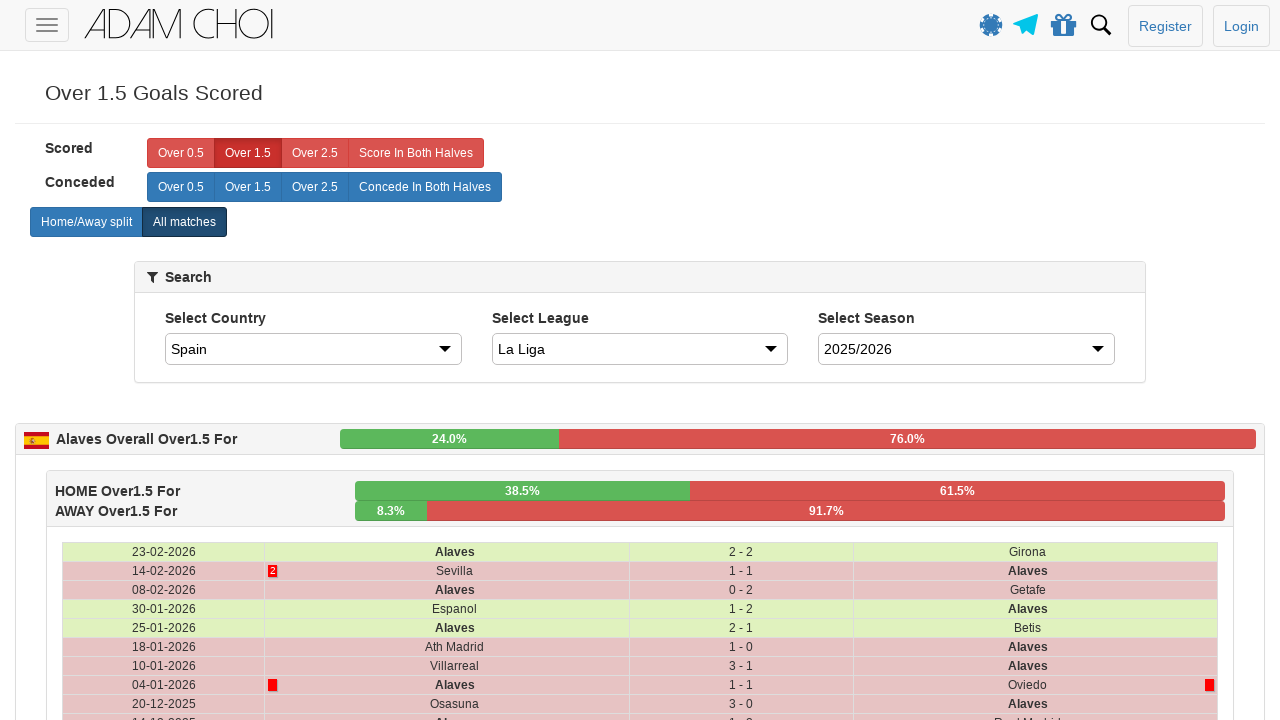

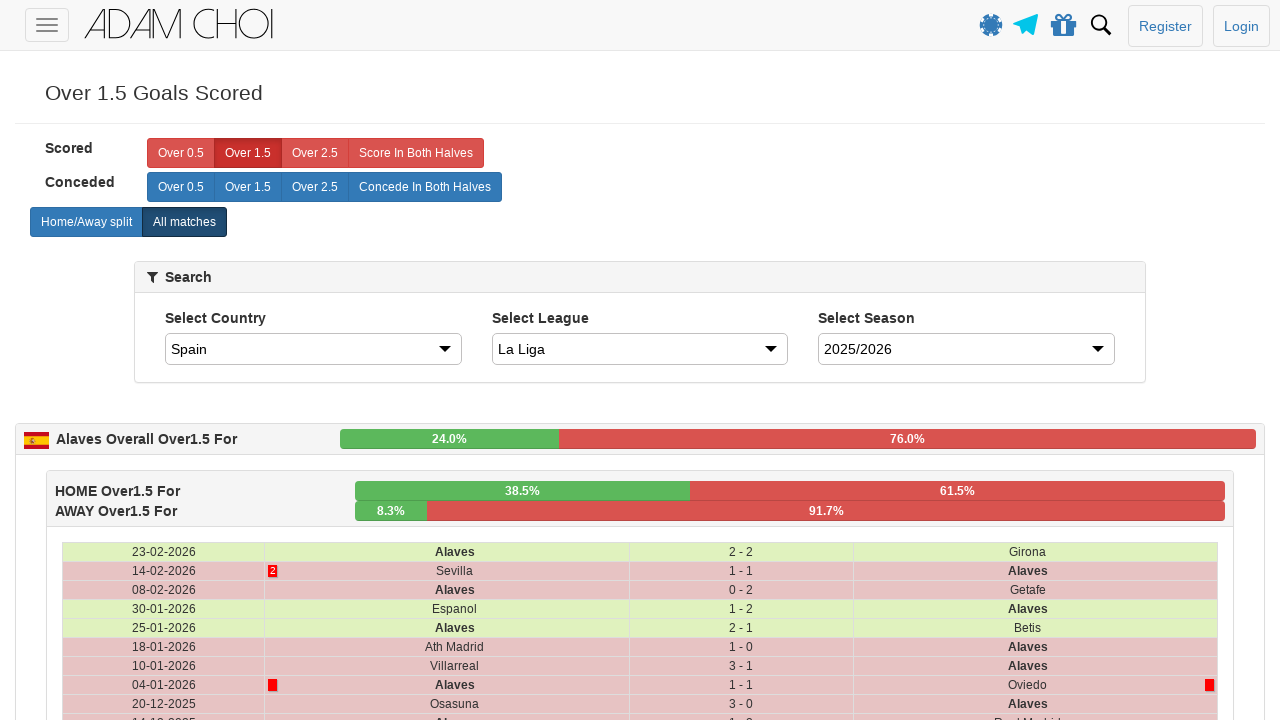